Tests a todo list application by entering multiple tasks and adding them to the list. Each task is typed into an input field and added by clicking the add button.

Starting URL: https://training-support.net/webelements/todo-list

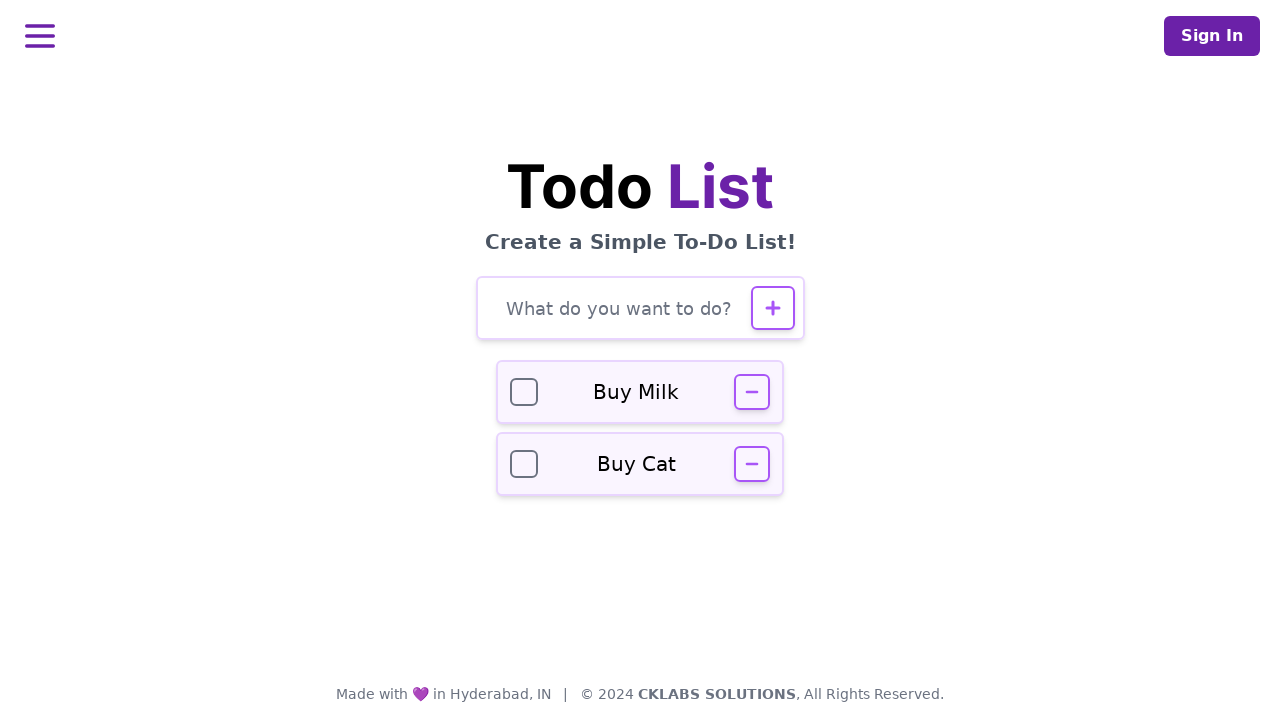

Filled todo input field with task: 'Complete project report' on #todo-input
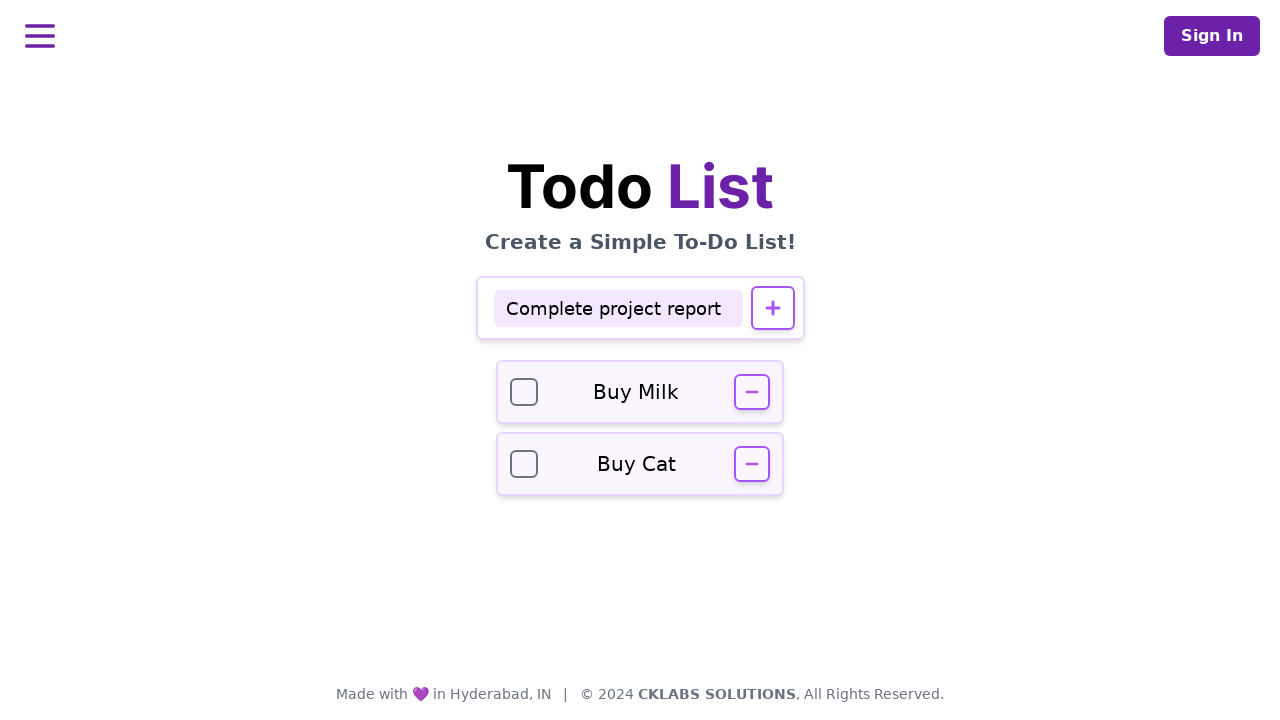

Clicked add button to add task: 'Complete project report' at (772, 308) on #todo-add
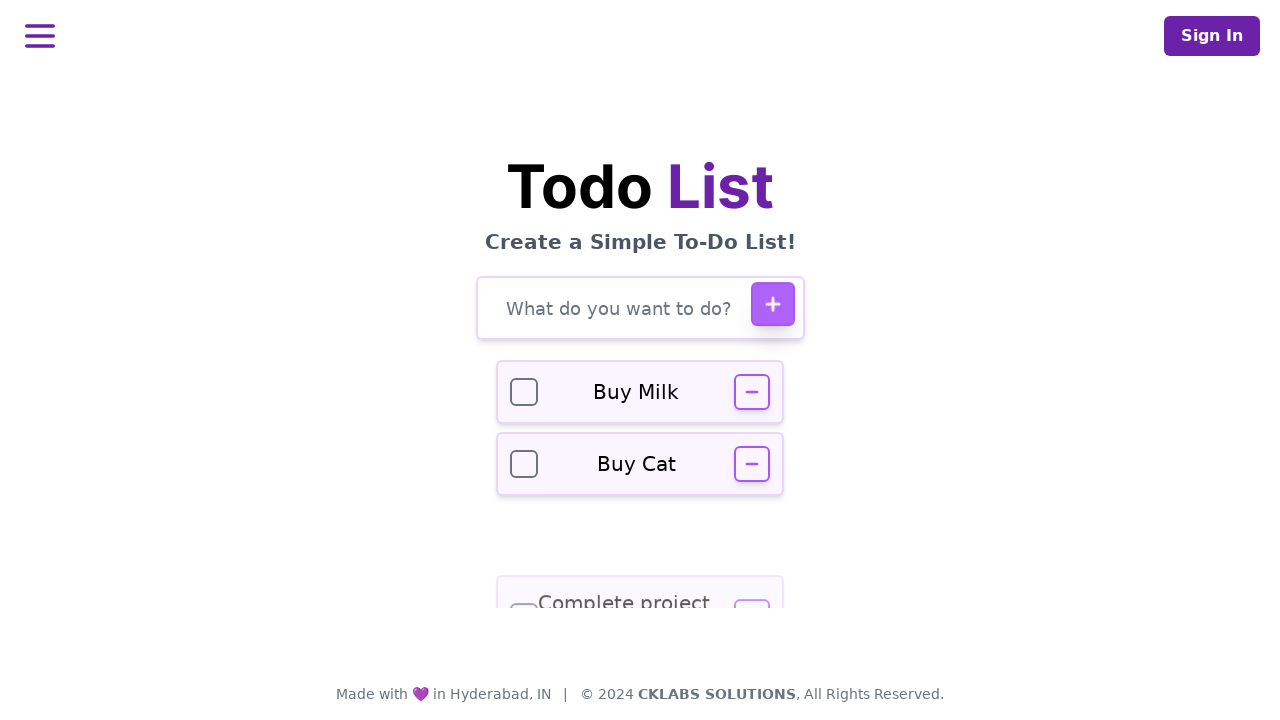

Waited for task 'Complete project report' to be added to the list
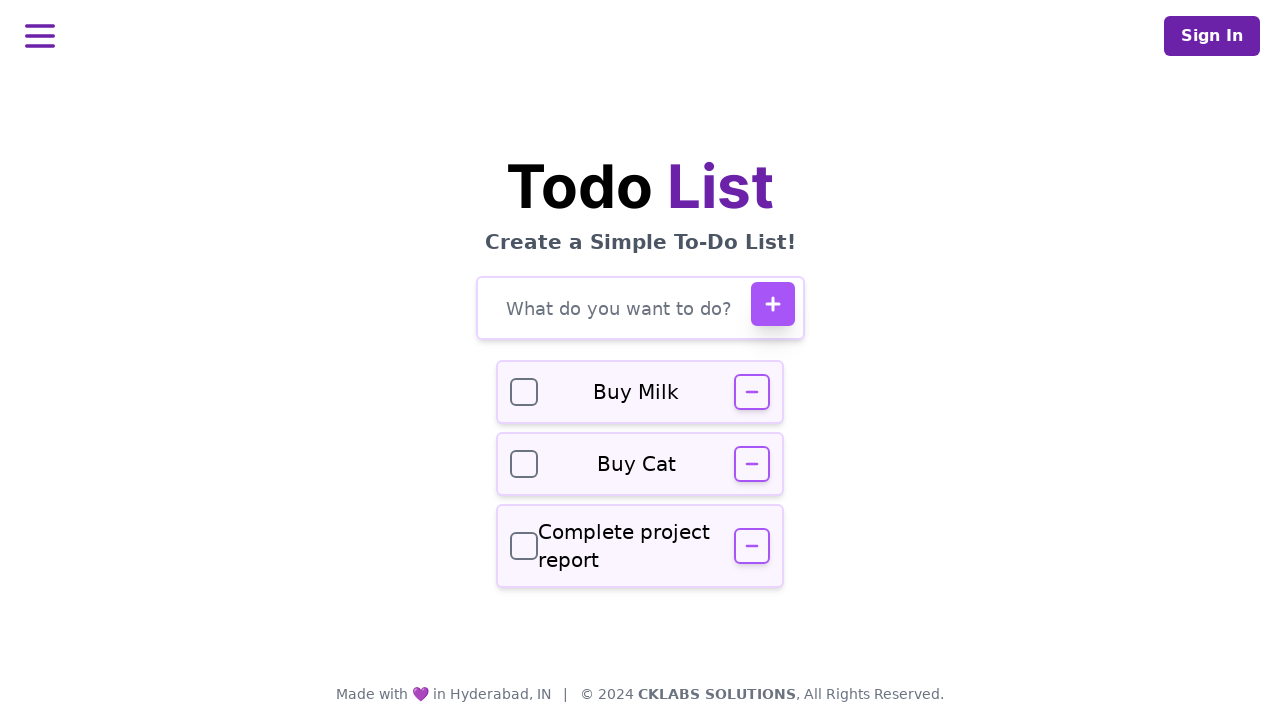

Filled todo input field with task: 'Schedule team meeting' on #todo-input
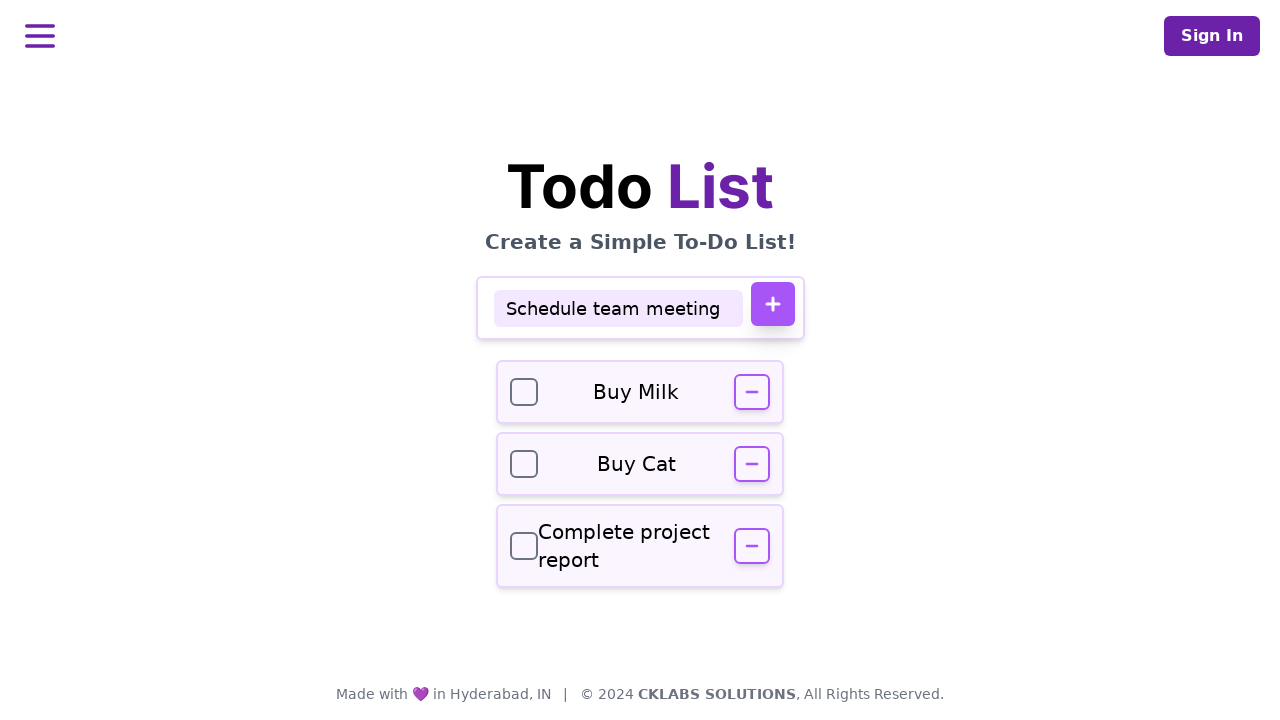

Clicked add button to add task: 'Schedule team meeting' at (772, 304) on #todo-add
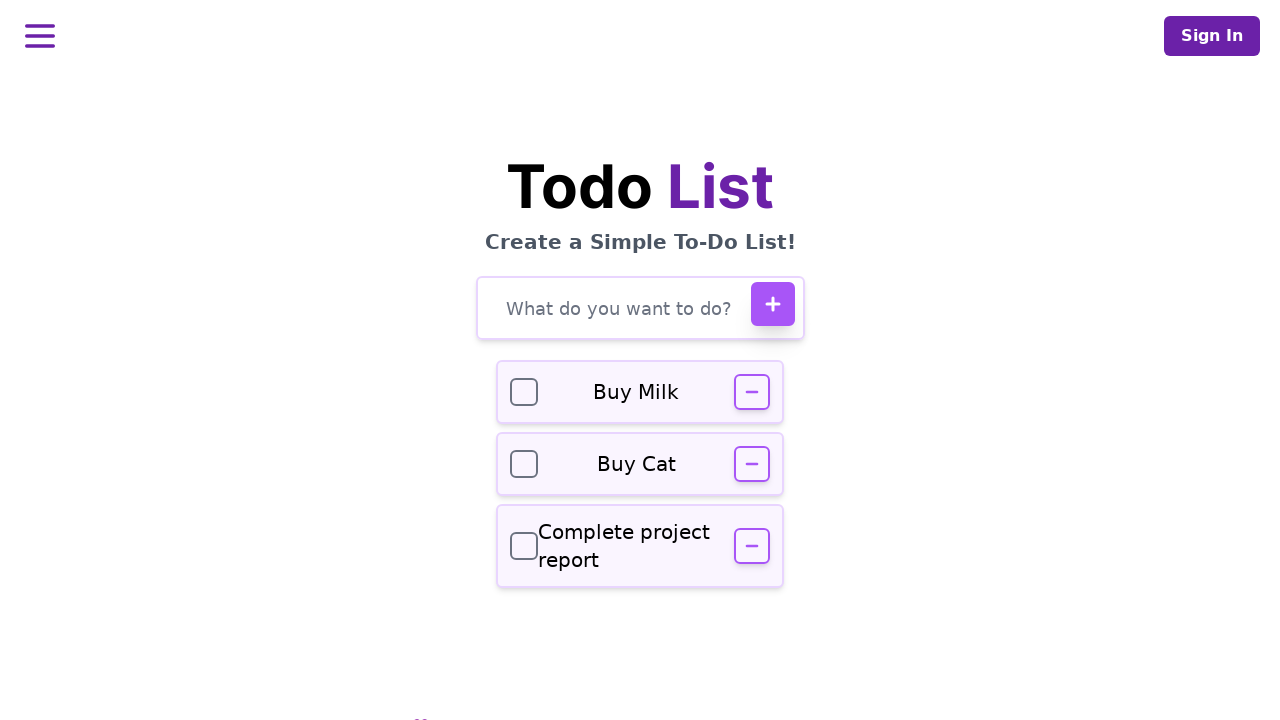

Waited for task 'Schedule team meeting' to be added to the list
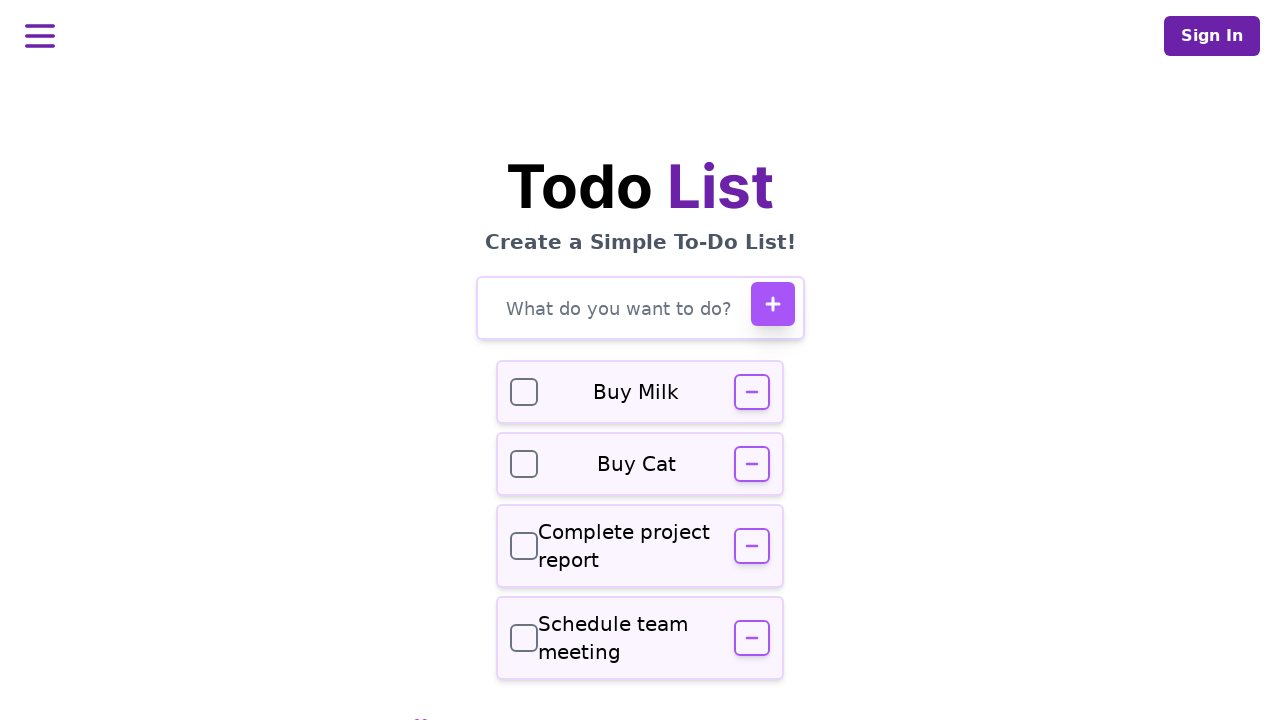

Filled todo input field with task: 'Review pull requests' on #todo-input
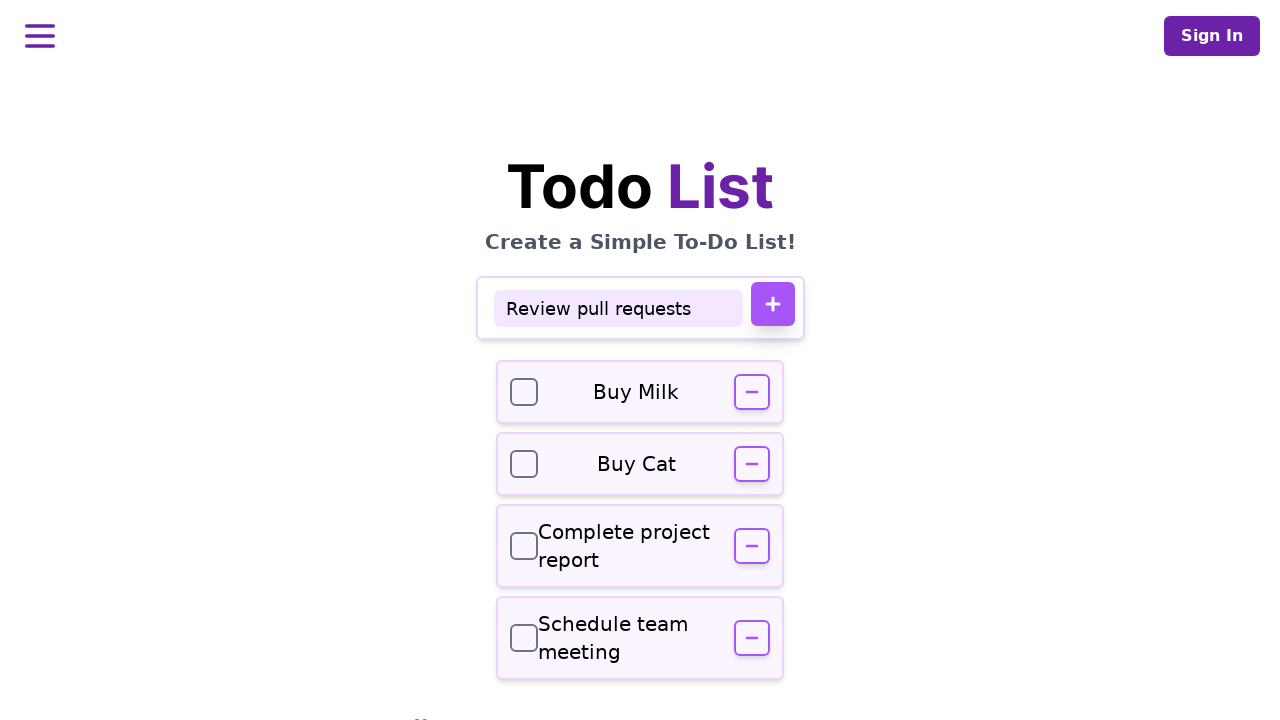

Clicked add button to add task: 'Review pull requests' at (772, 304) on #todo-add
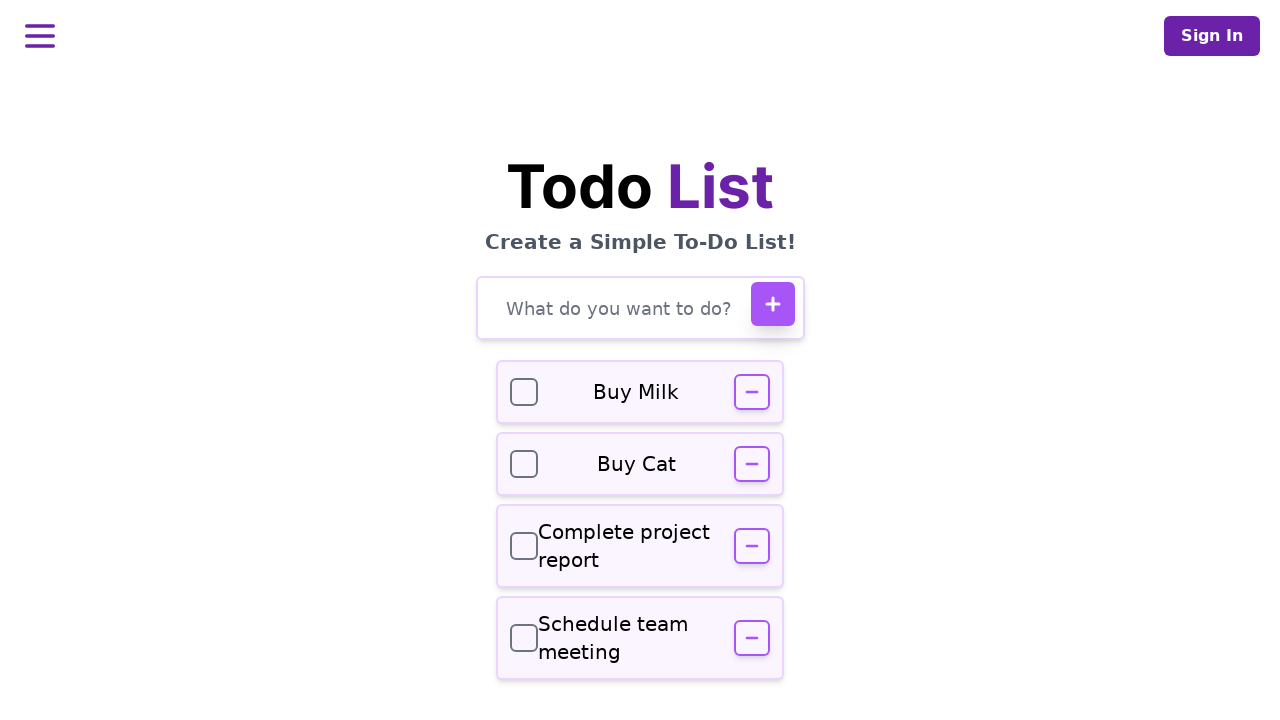

Waited for task 'Review pull requests' to be added to the list
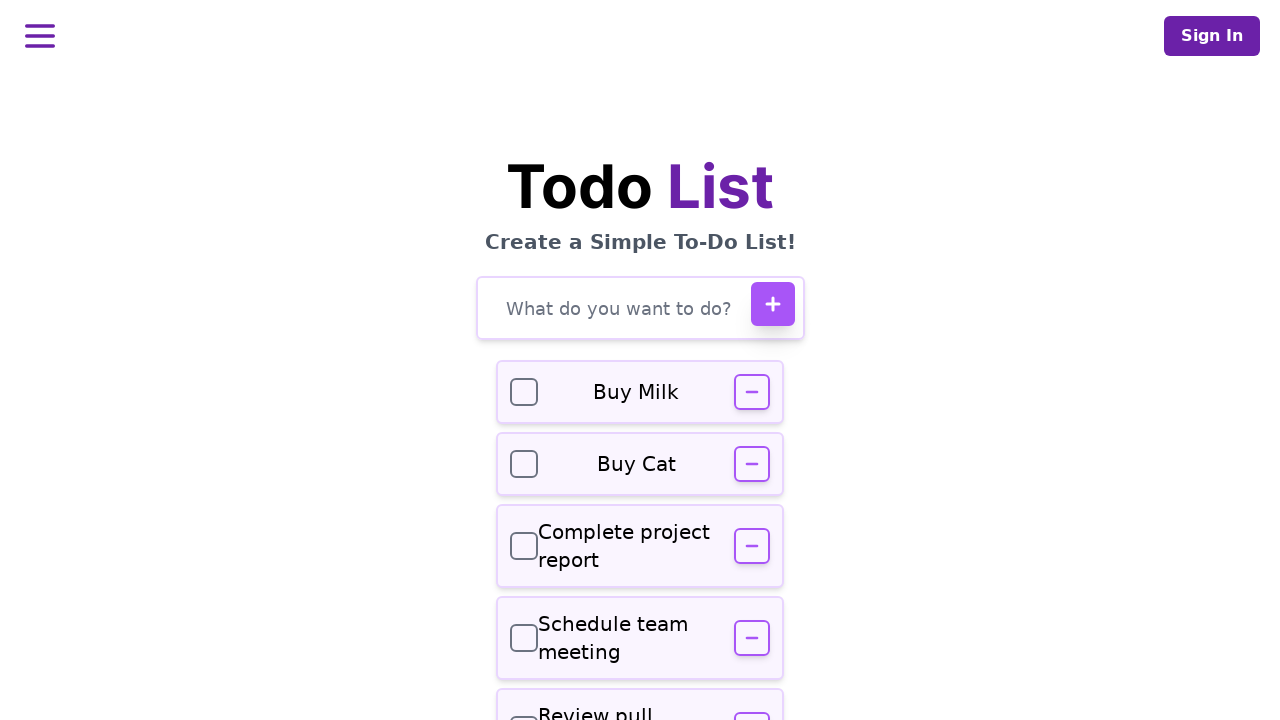

Verified todo input field is visible after adding all tasks
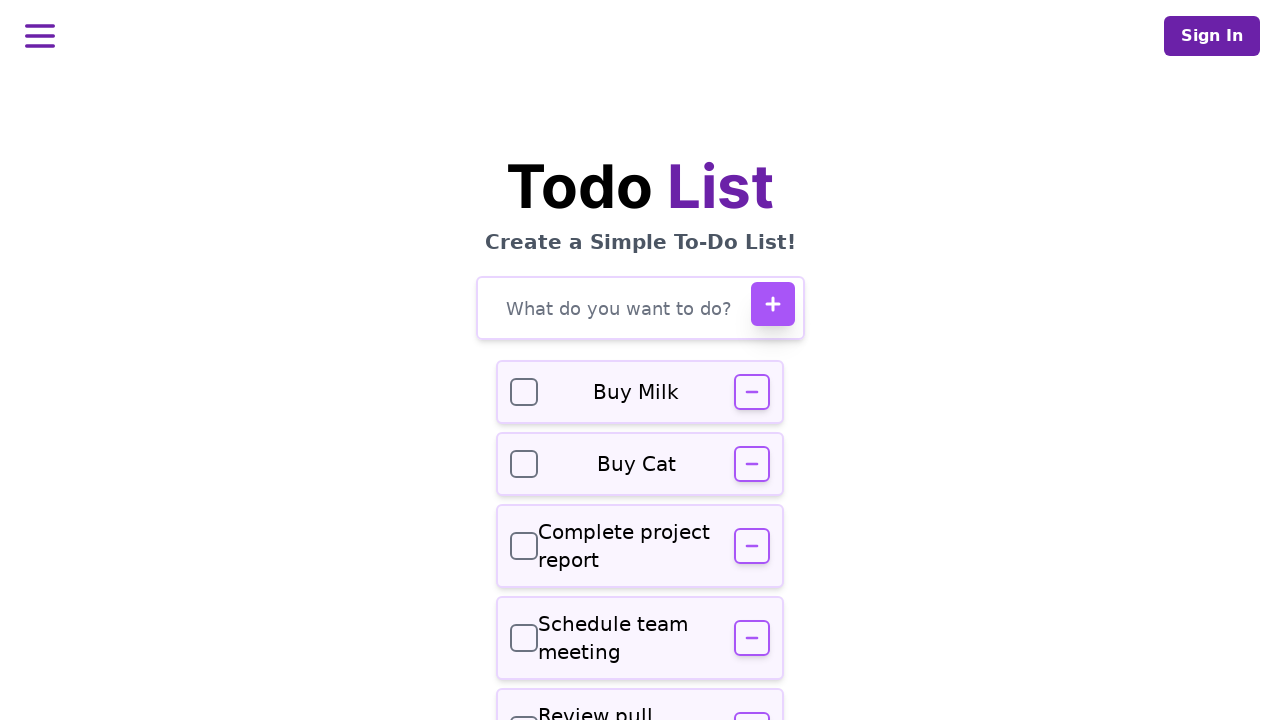

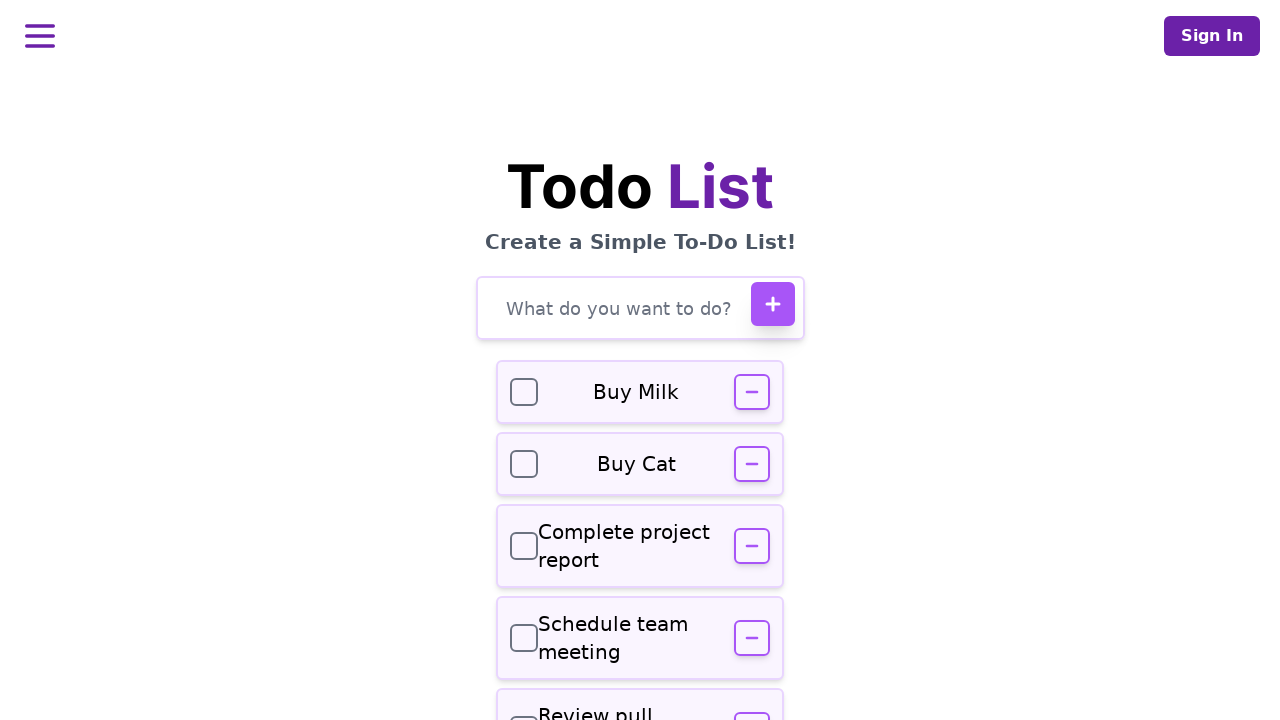